Tests iframe handling by navigating to Oracle Java documentation, switching to the classFrame iframe, and clicking on a Description link within the frame.

Starting URL: https://docs.oracle.com/javase/8/docs/api/

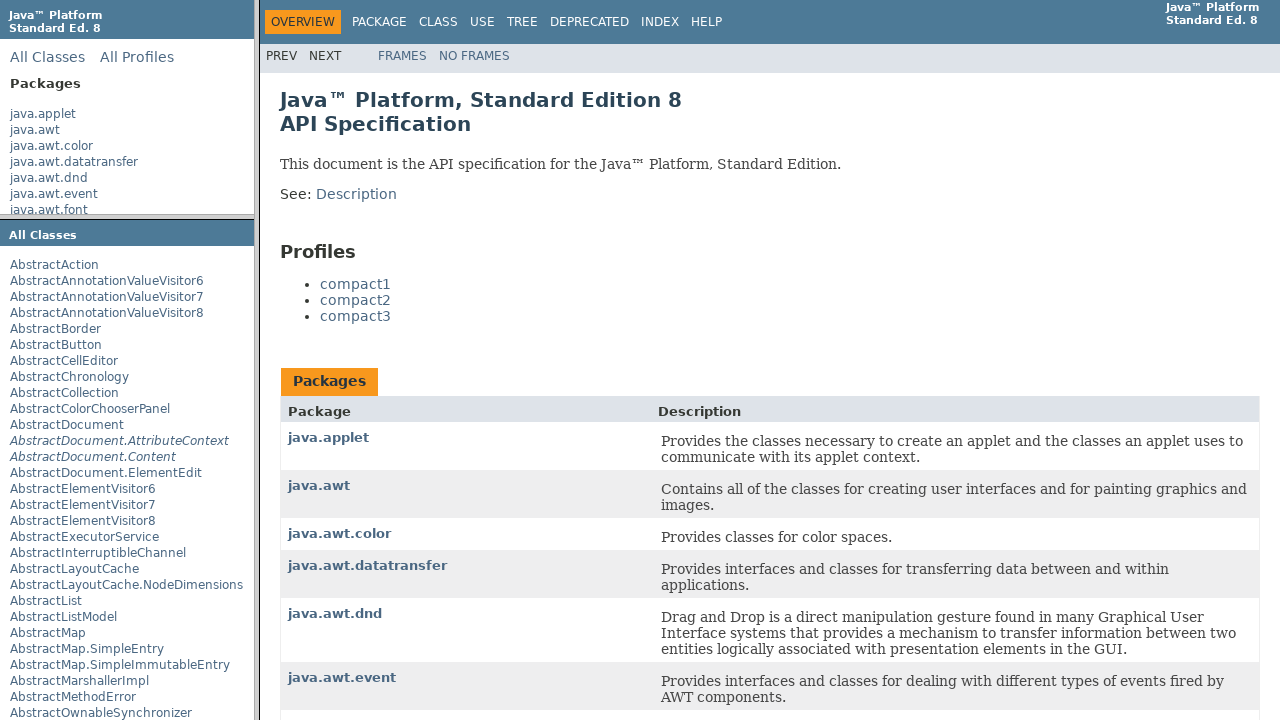

Waited for page to load DOM content at Oracle Java documentation
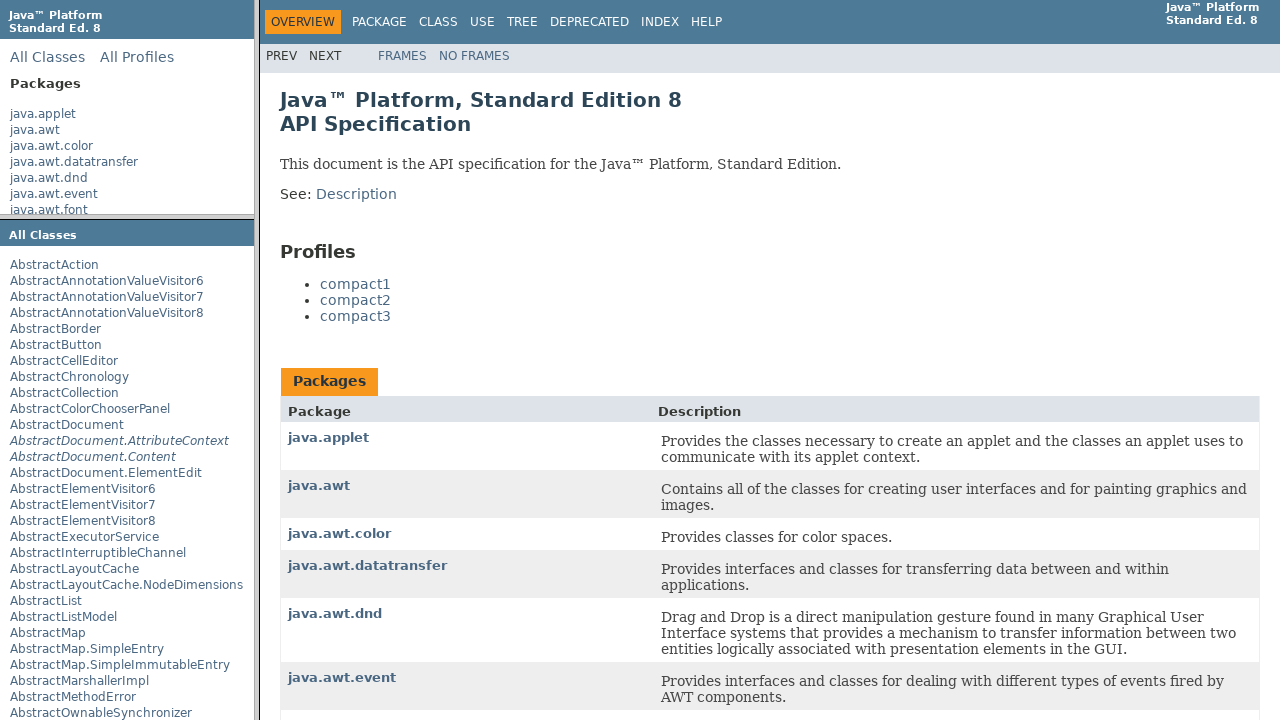

Located classFrame iframe
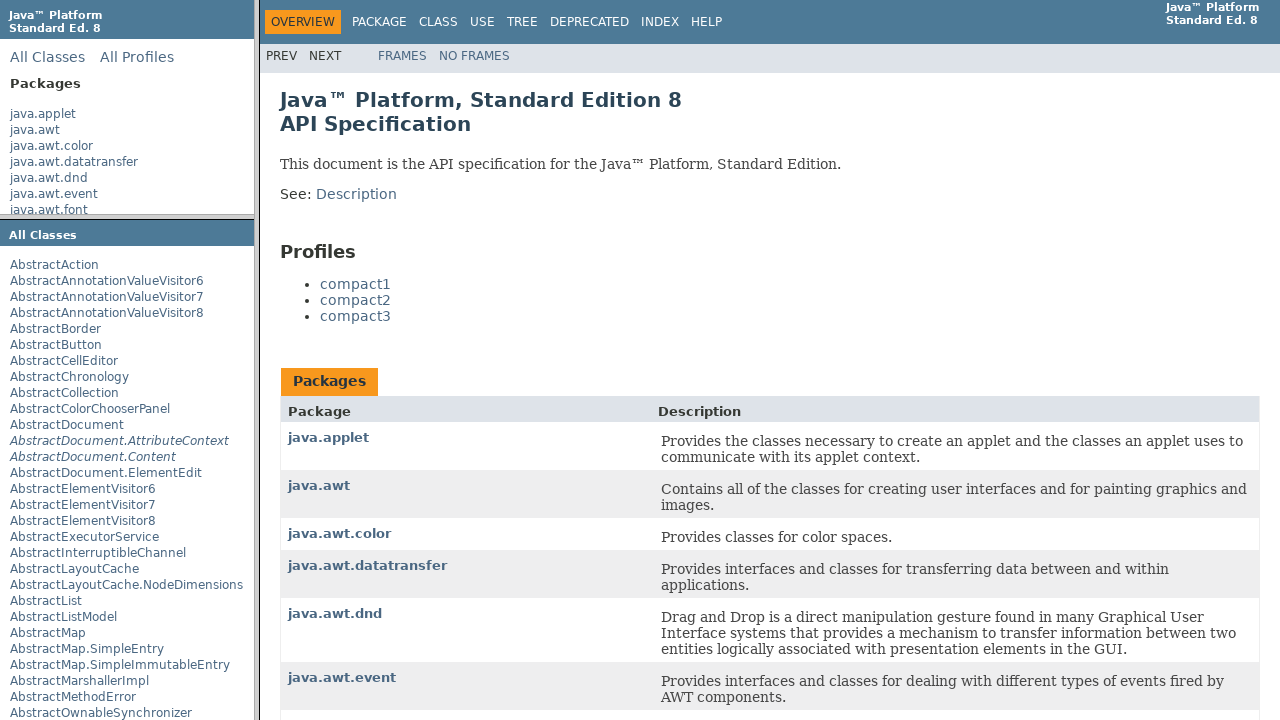

Clicked Description link within classFrame iframe at (356, 194) on frame[name='classFrame'] >> internal:control=enter-frame >> xpath=//a[text()='De
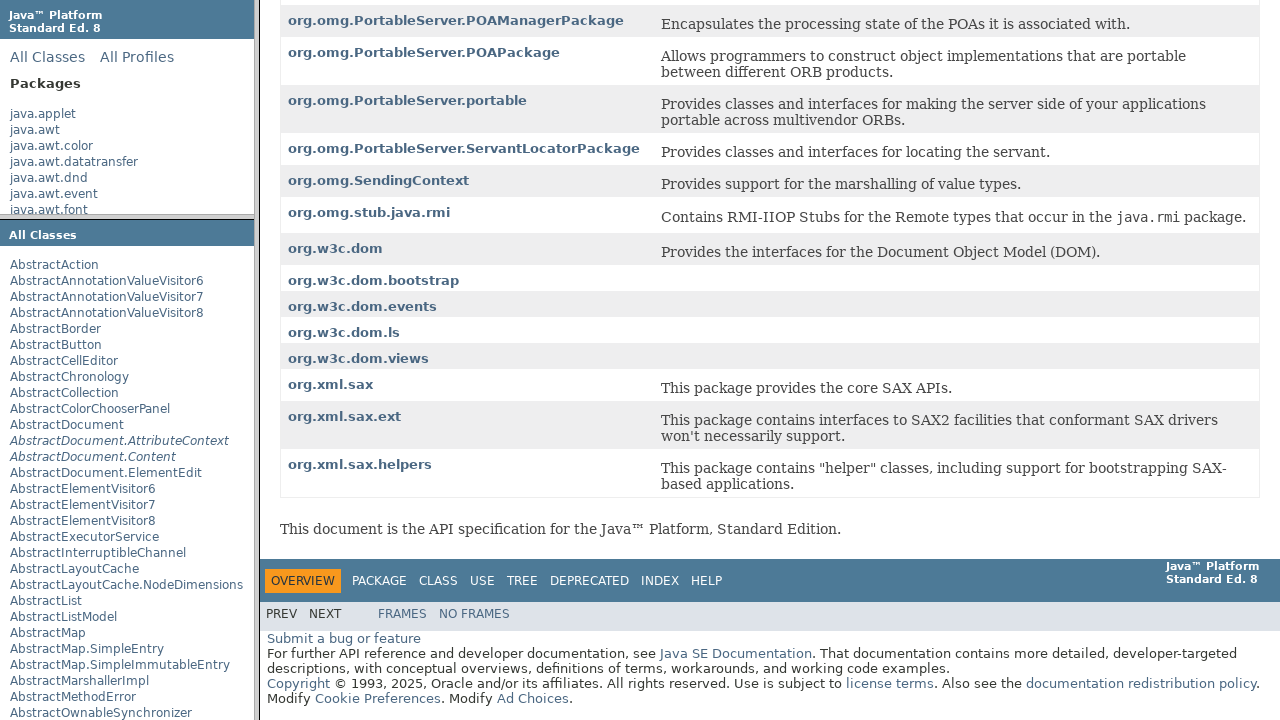

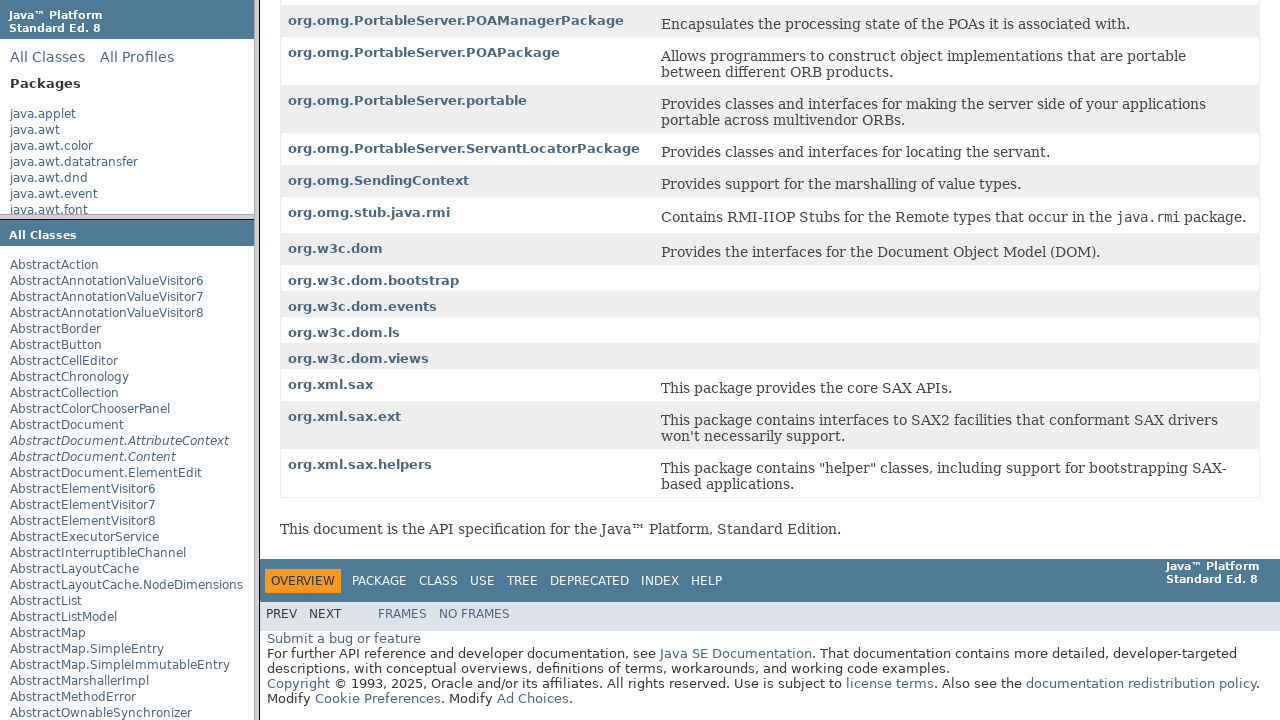